Tests interacting with a JavaScript prompt alert by clicking cancel to dismiss it

Starting URL: https://the-internet.herokuapp.com/javascript_alerts

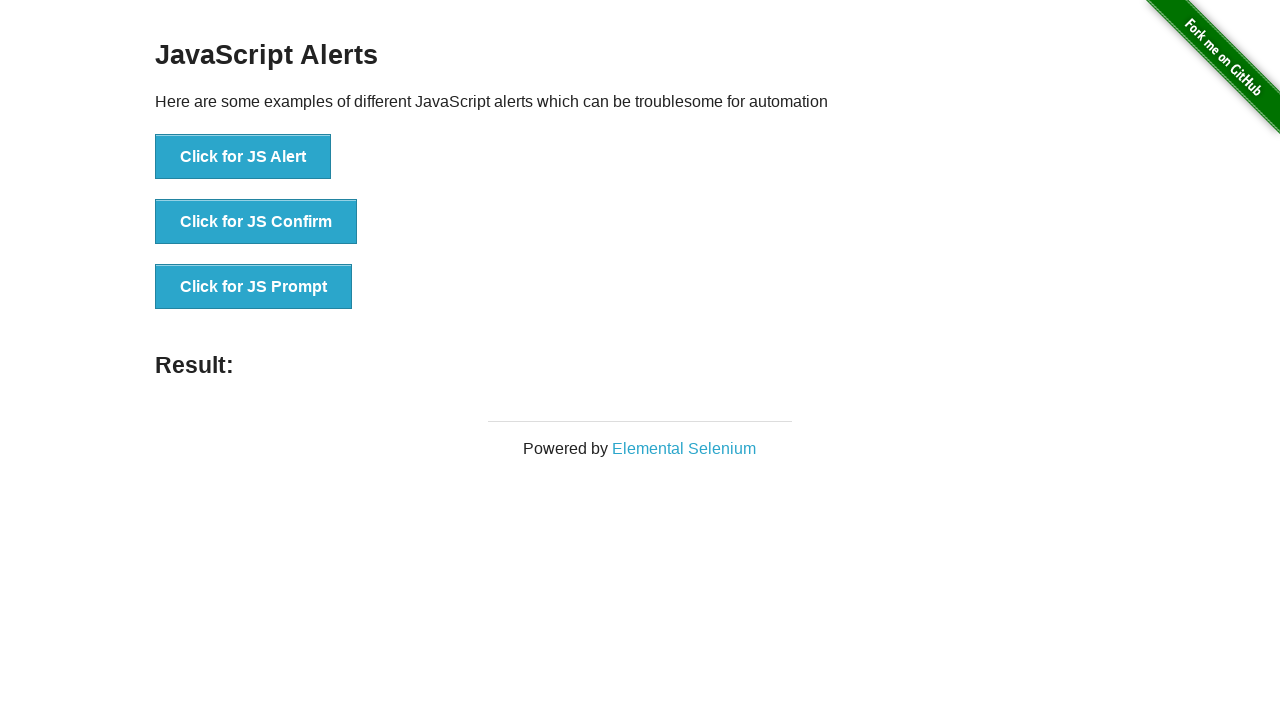

Set up dialog handler to dismiss (cancel) the prompt
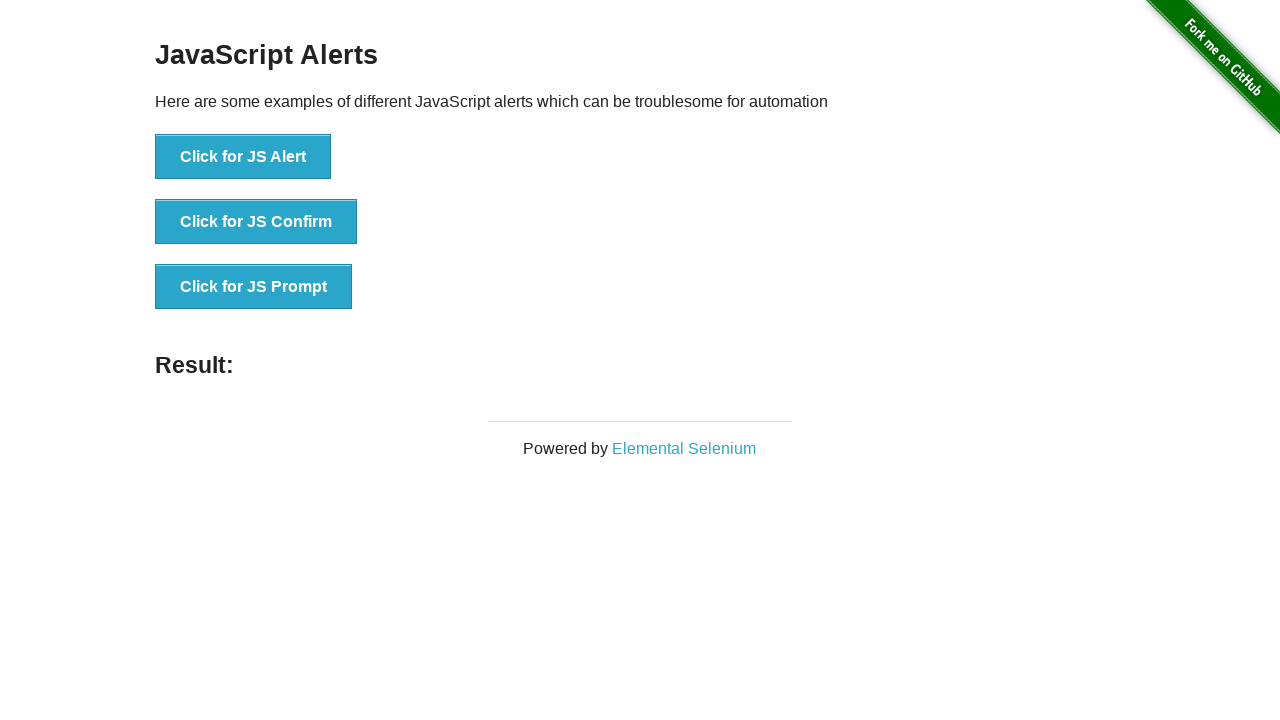

Clicked the JS Prompt button at (254, 287) on button:has-text('Click for JS Prompt')
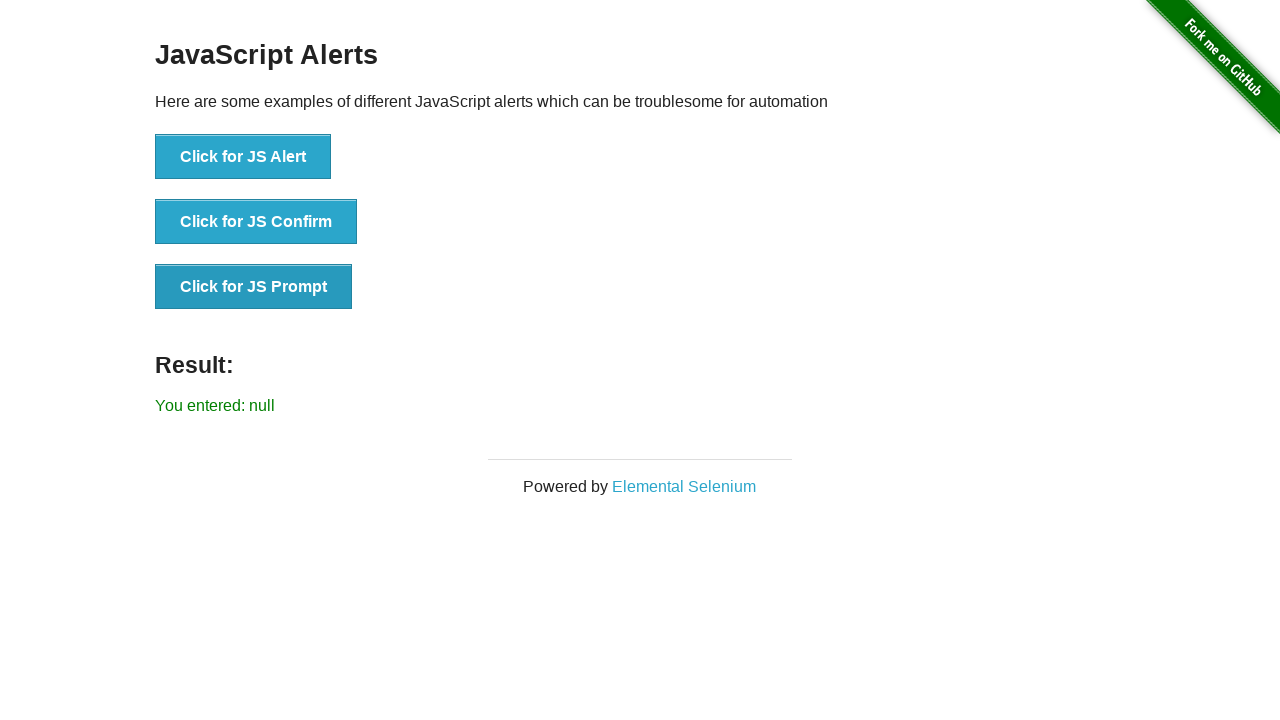

Verified the prompt was dismissed with null result
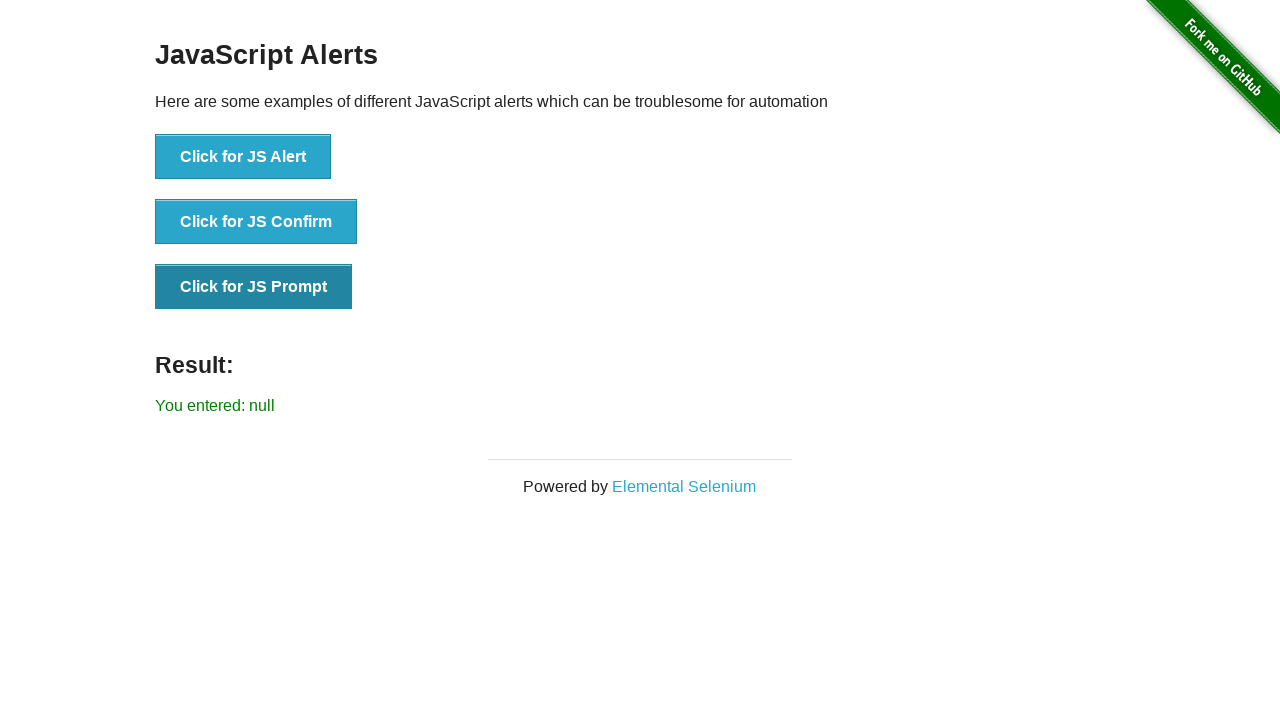

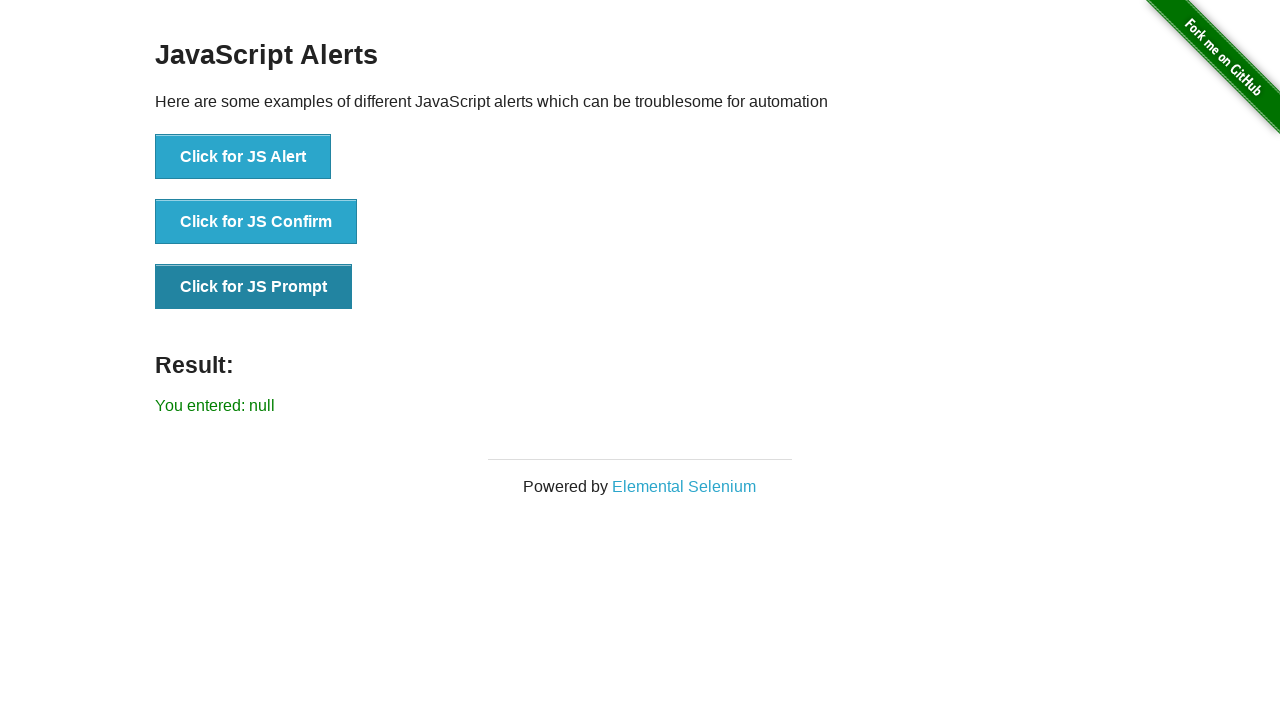